Navigates to a dashboard page and performs horizontal scrolling to the left

Starting URL: https://dashboards.handmadeinteractive.com/jasonlove/

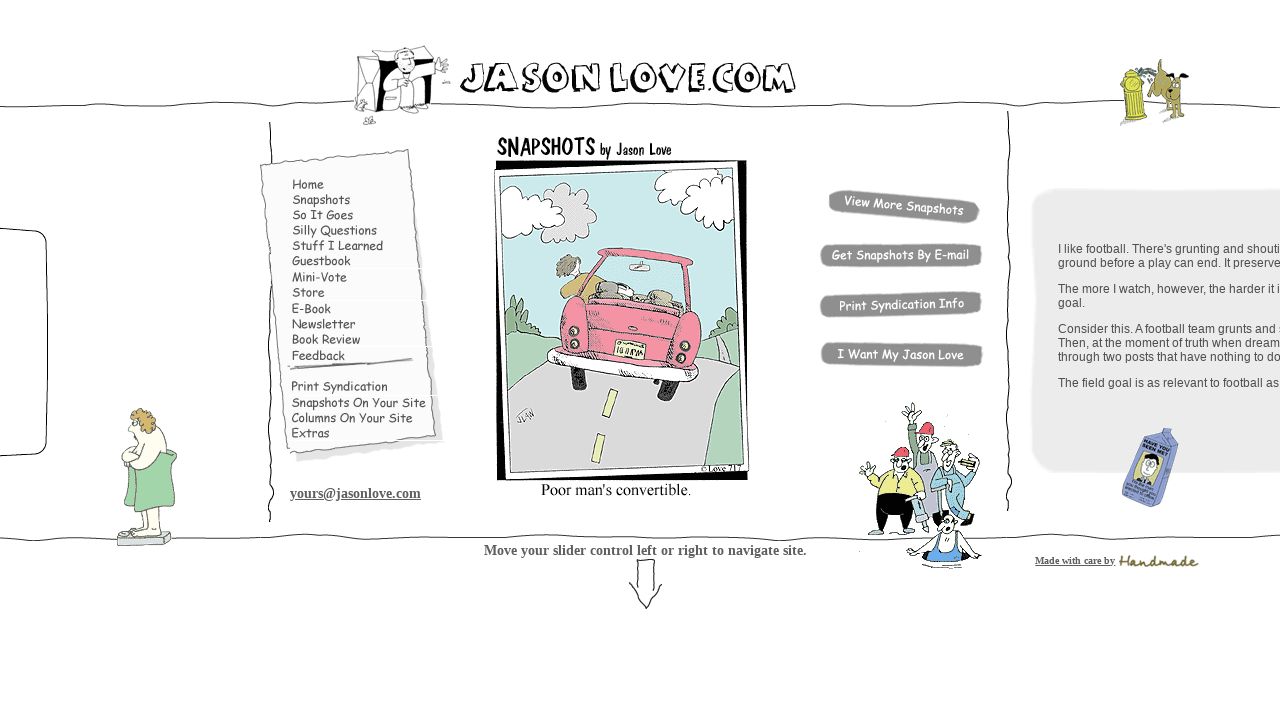

Waited for page to reach networkidle state
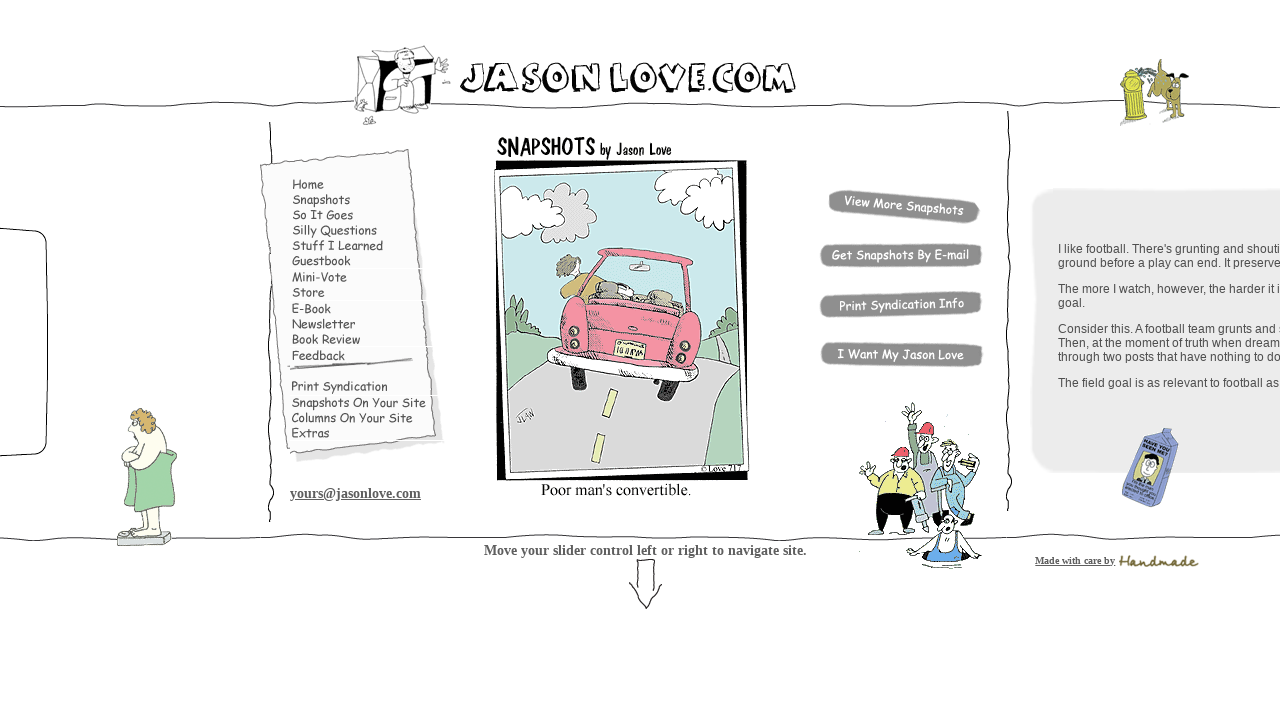

Scrolled horizontally to the left by 5000 pixels
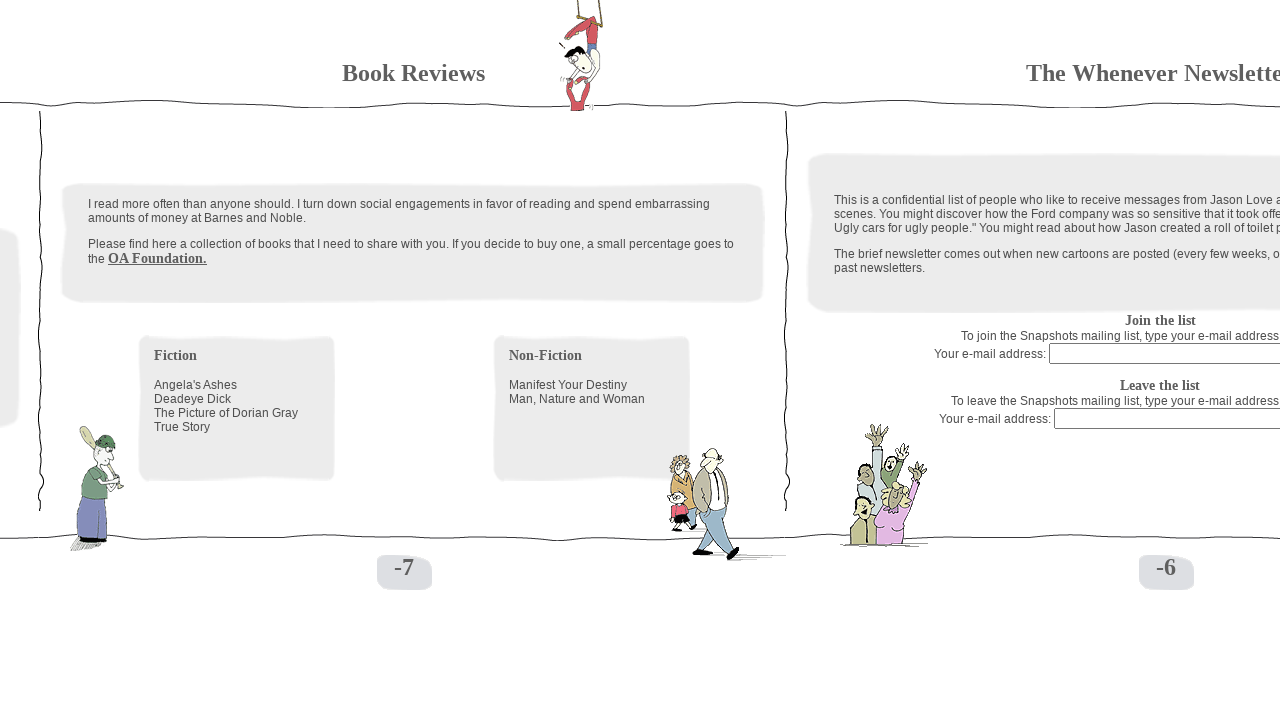

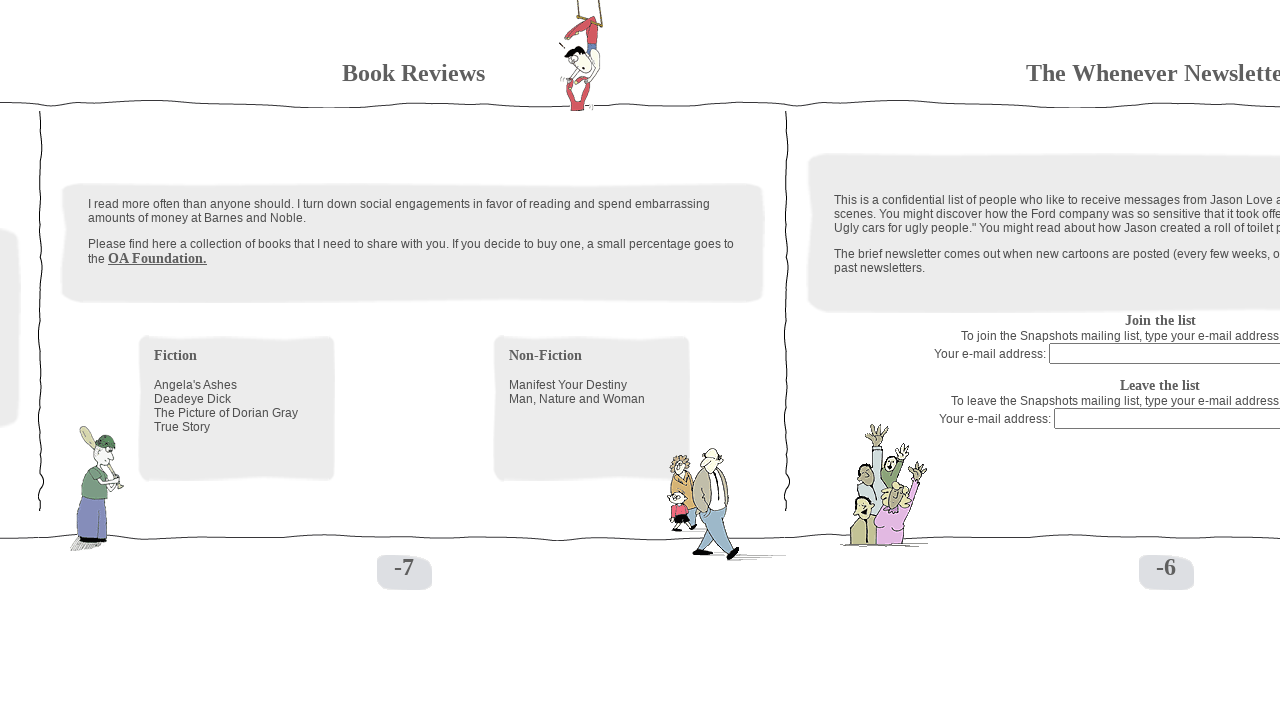